Navigates to IndiaBix website, scrolls down the page, clicks on the "Networking Questions" link, changes the page background color to black via JavaScript, and clicks the theme toggle button.

Starting URL: https://www.indiabix.com/

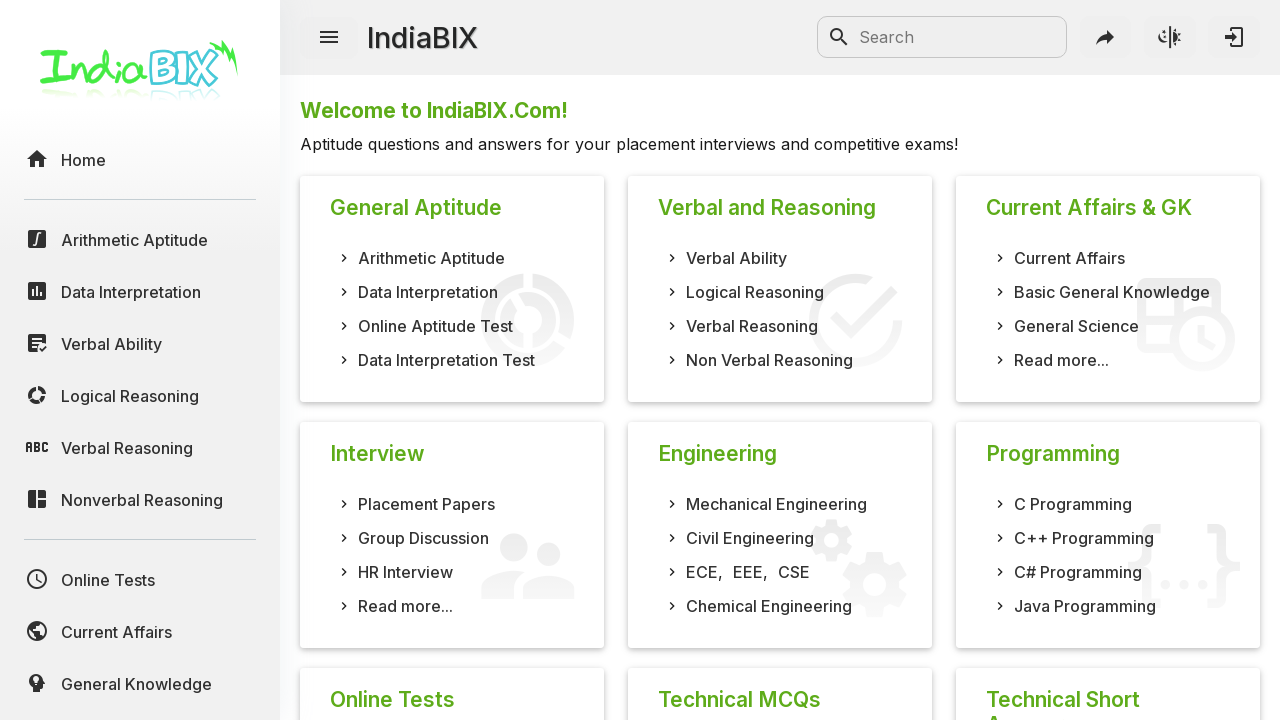

Navigated to IndiaBix website
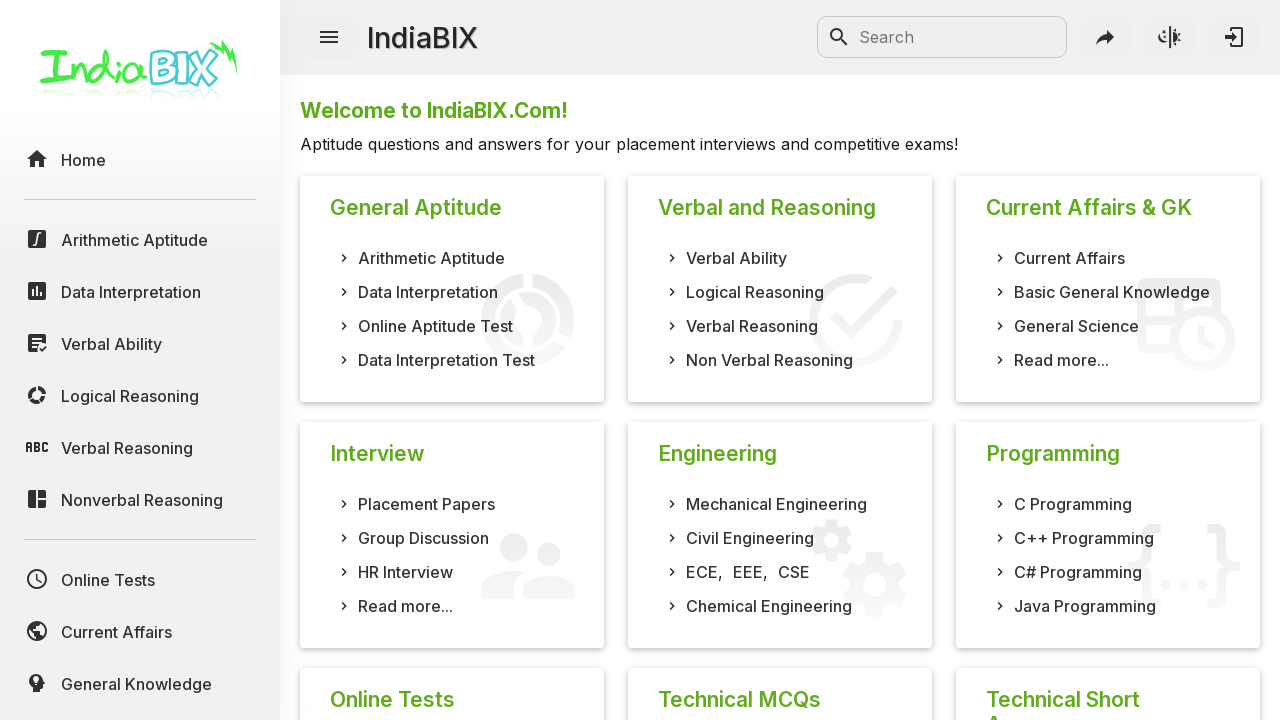

Scrolled down the page by 250 pixels
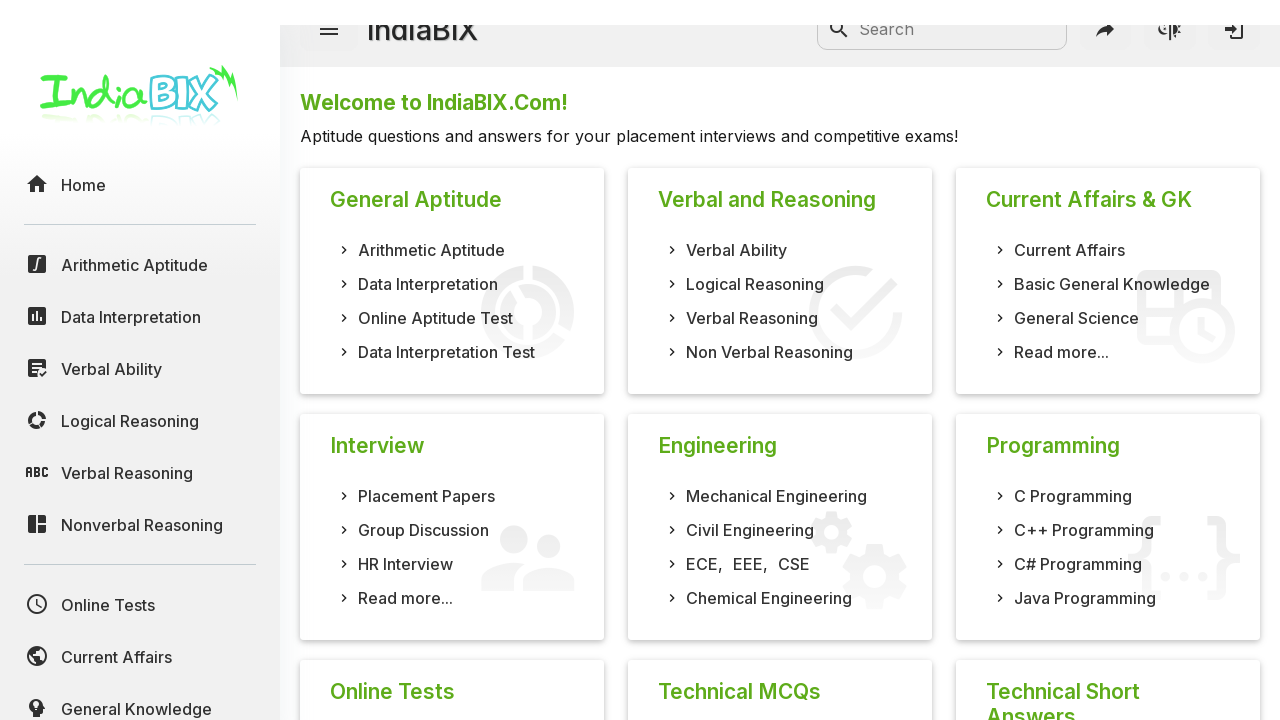

Clicked on 'Networking Questions' link at (770, 500) on xpath=//a[normalize-space()='Networking Questions']
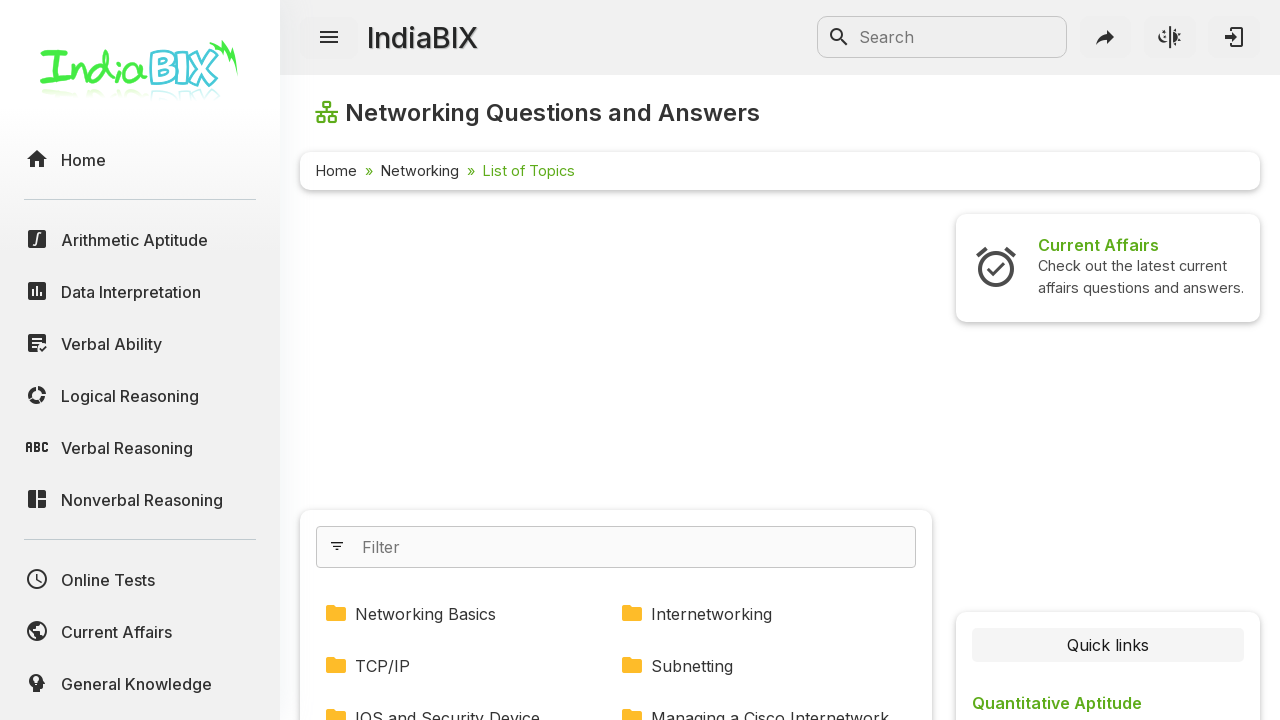

Page loaded with domcontentloaded state
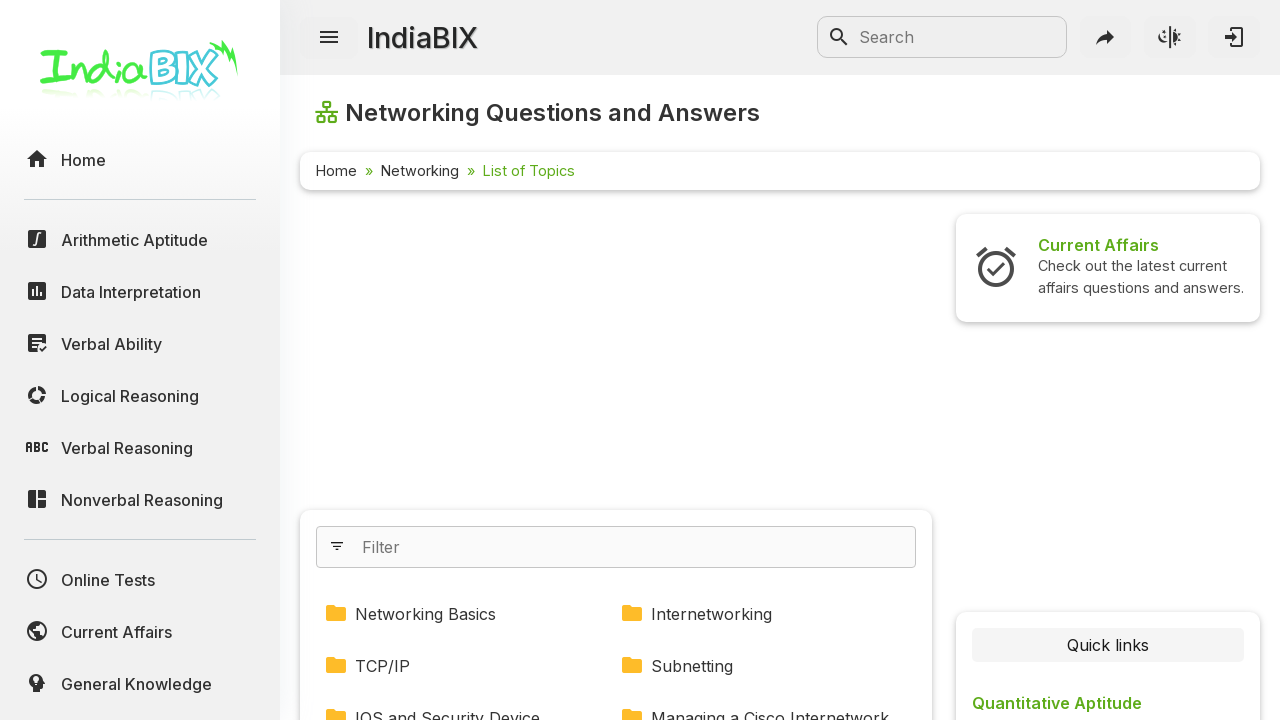

Changed page background color to black via JavaScript
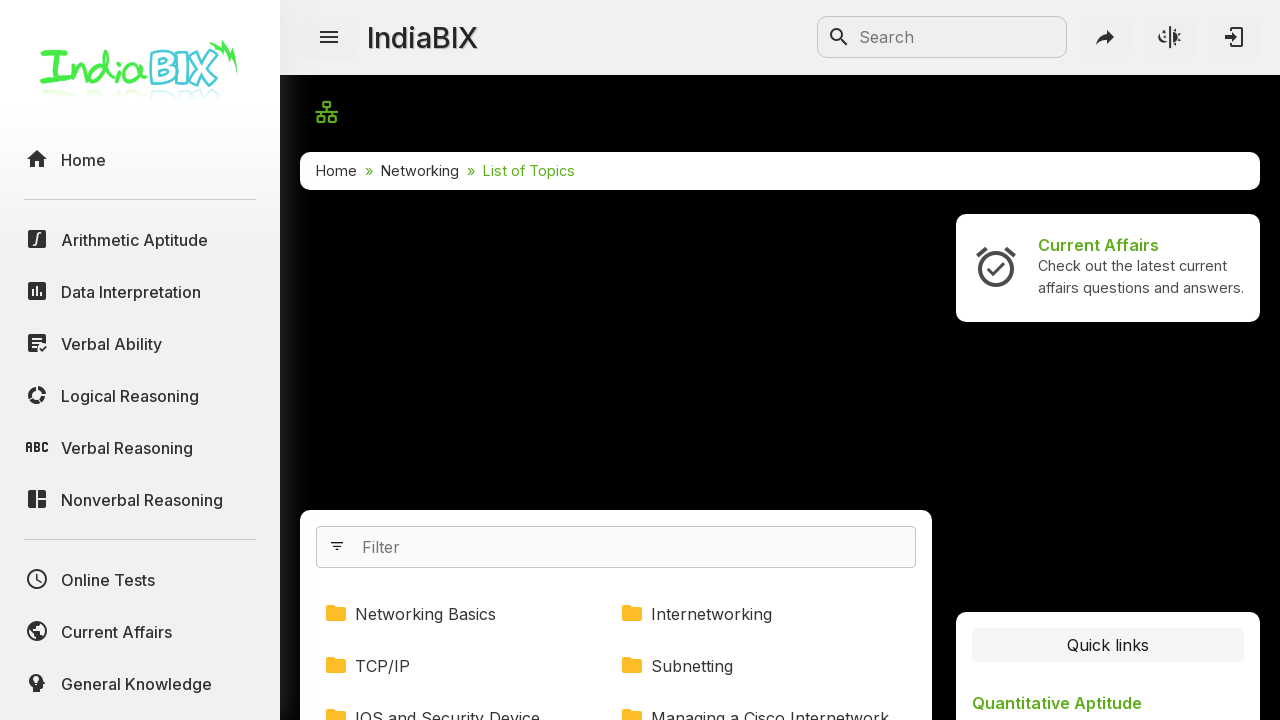

Clicked the theme toggle button at (1170, 37) on i.mdi.mdi-theme-light-dark.mdi-rotate-315
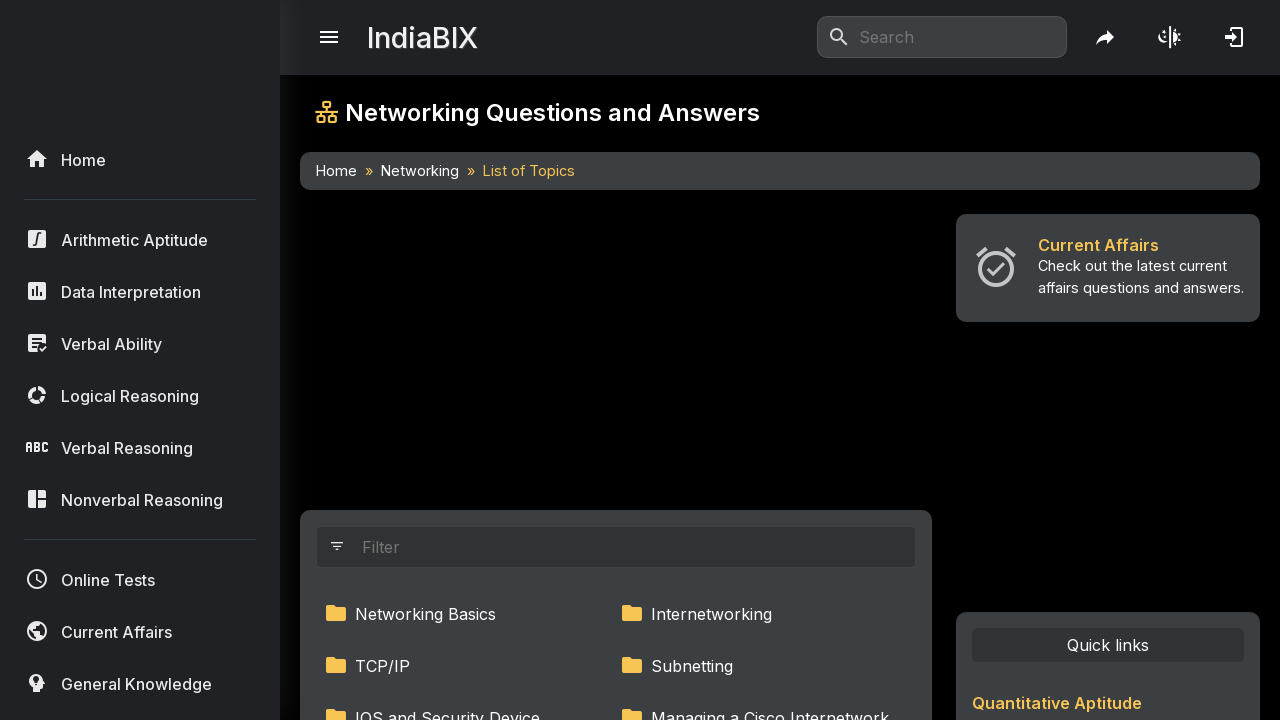

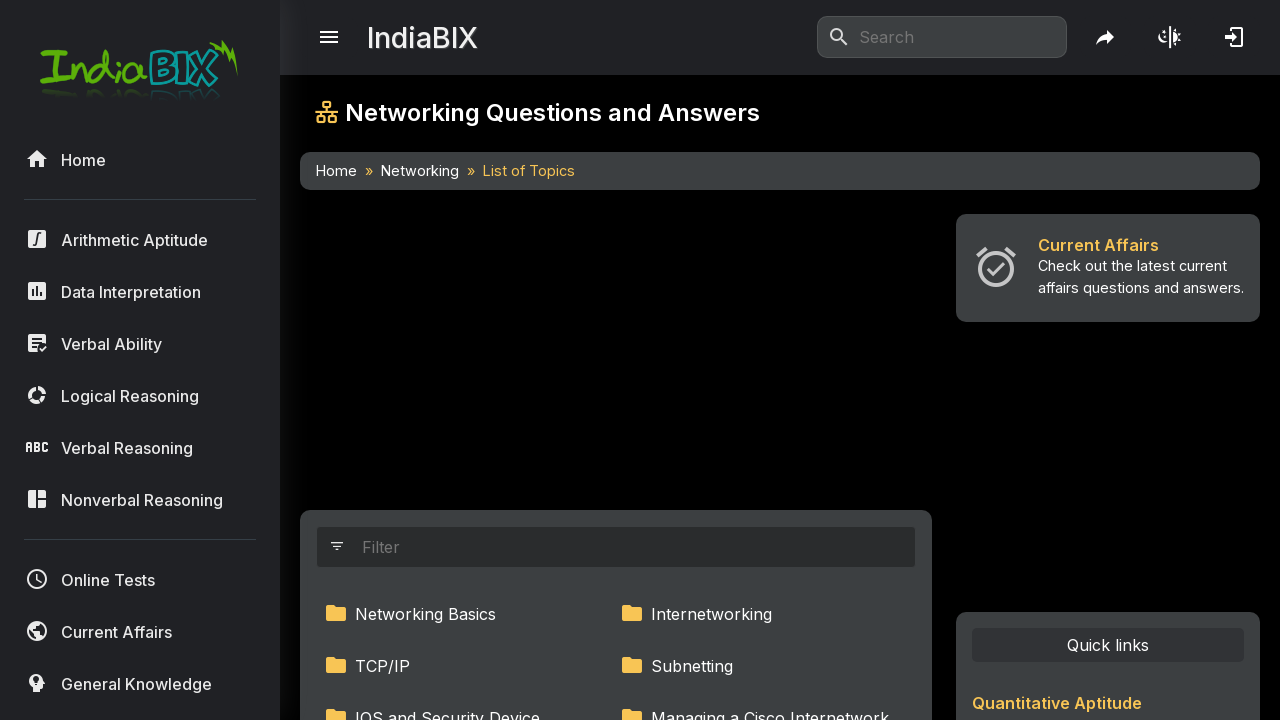